Tests download file button by clicking on download link

Starting URL: https://codenboxautomationlab.com/practice/

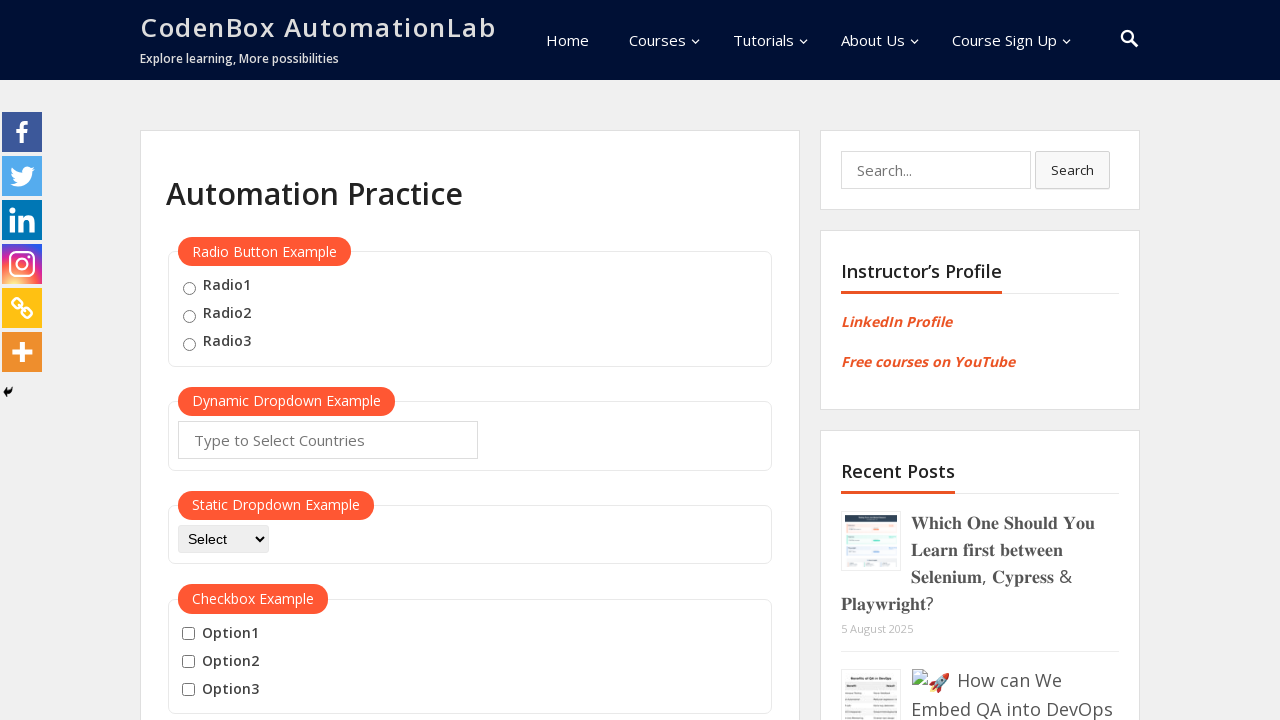

Clicked download button to initiate file download at (271, 361) on .wp-block-button__link.wp-element-button
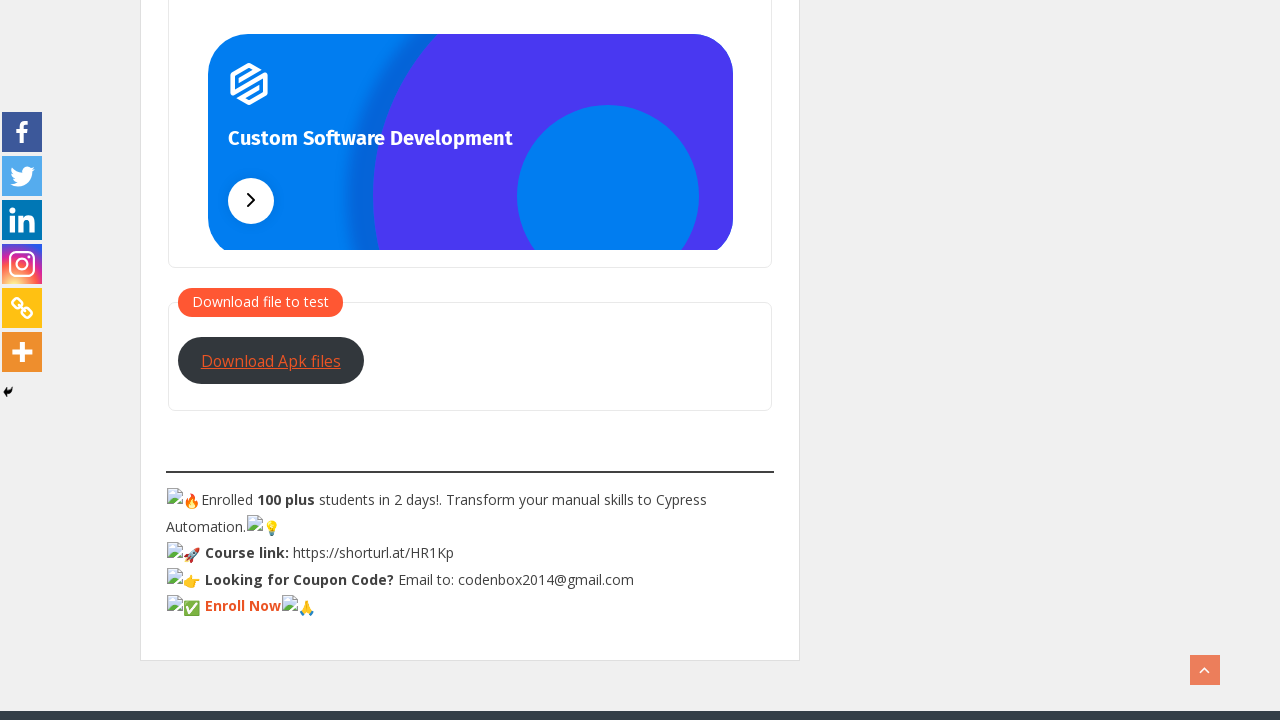

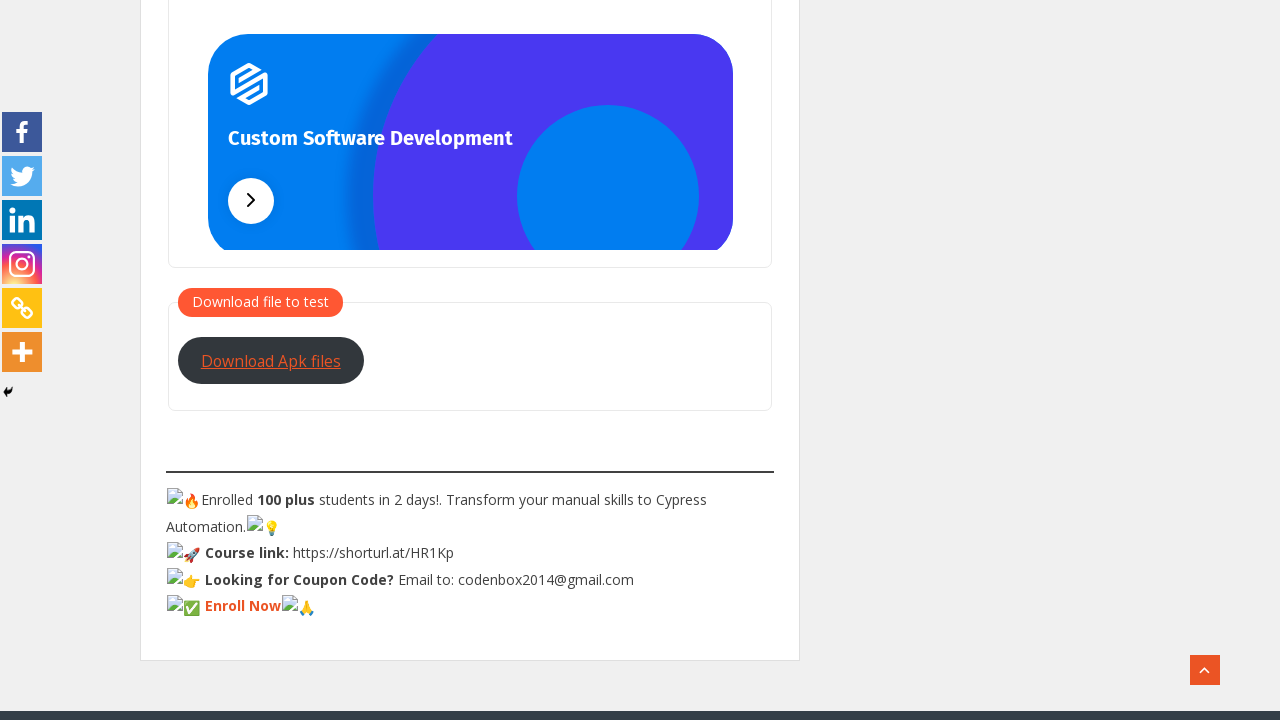